Tests an e-commerce site by adding specific items to cart, proceeding to checkout, and applying a promo code

Starting URL: https://rahulshettyacademy.com/seleniumPractise/

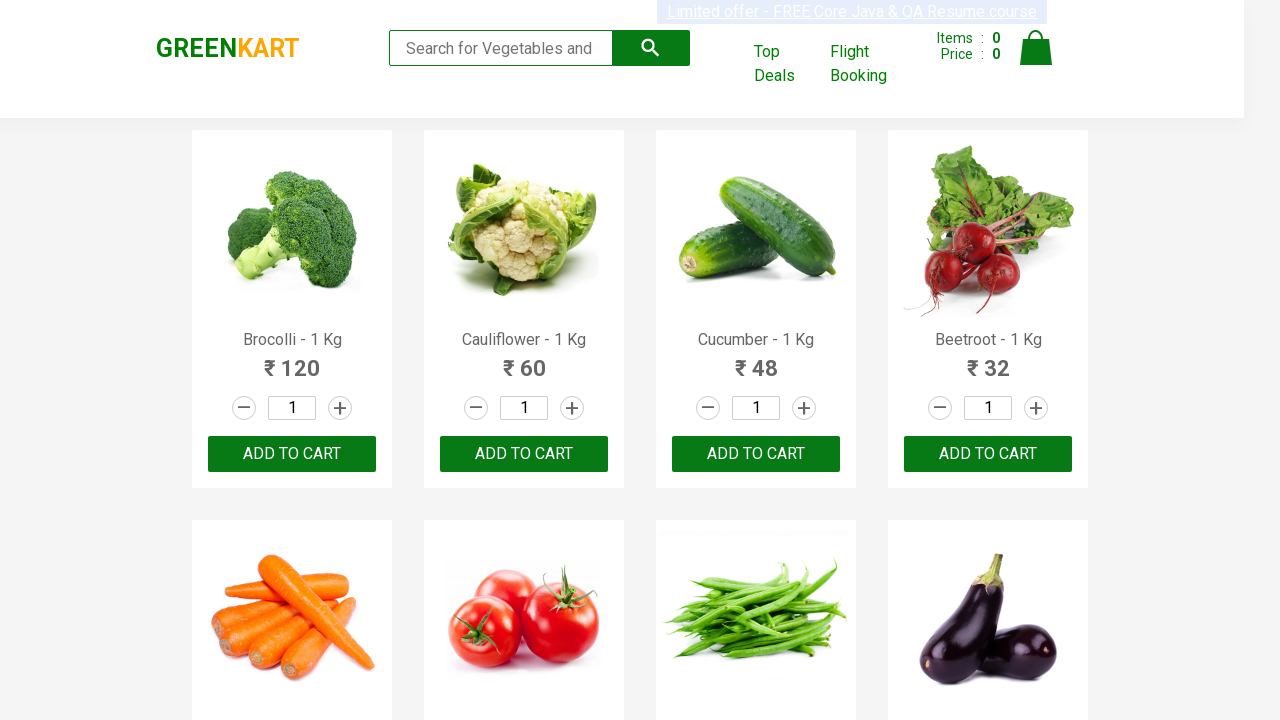

Retrieved all product name elements from the page
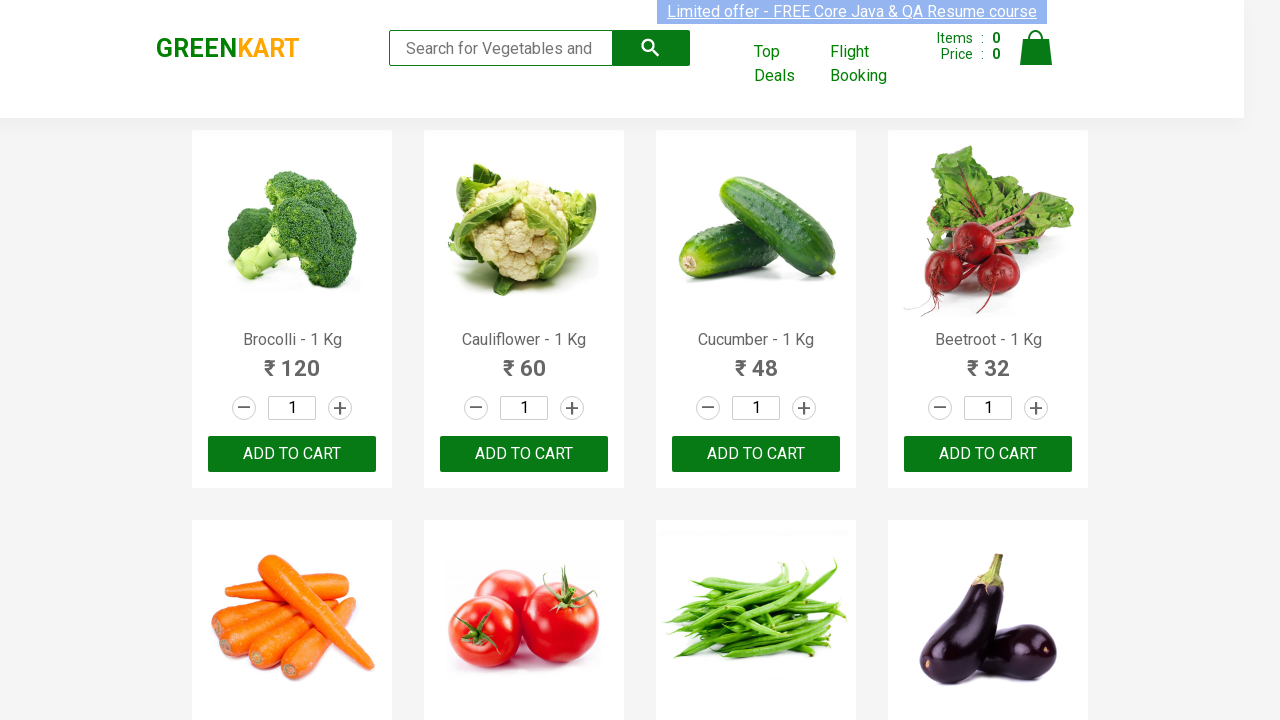

Retrieved text content from product at index 0
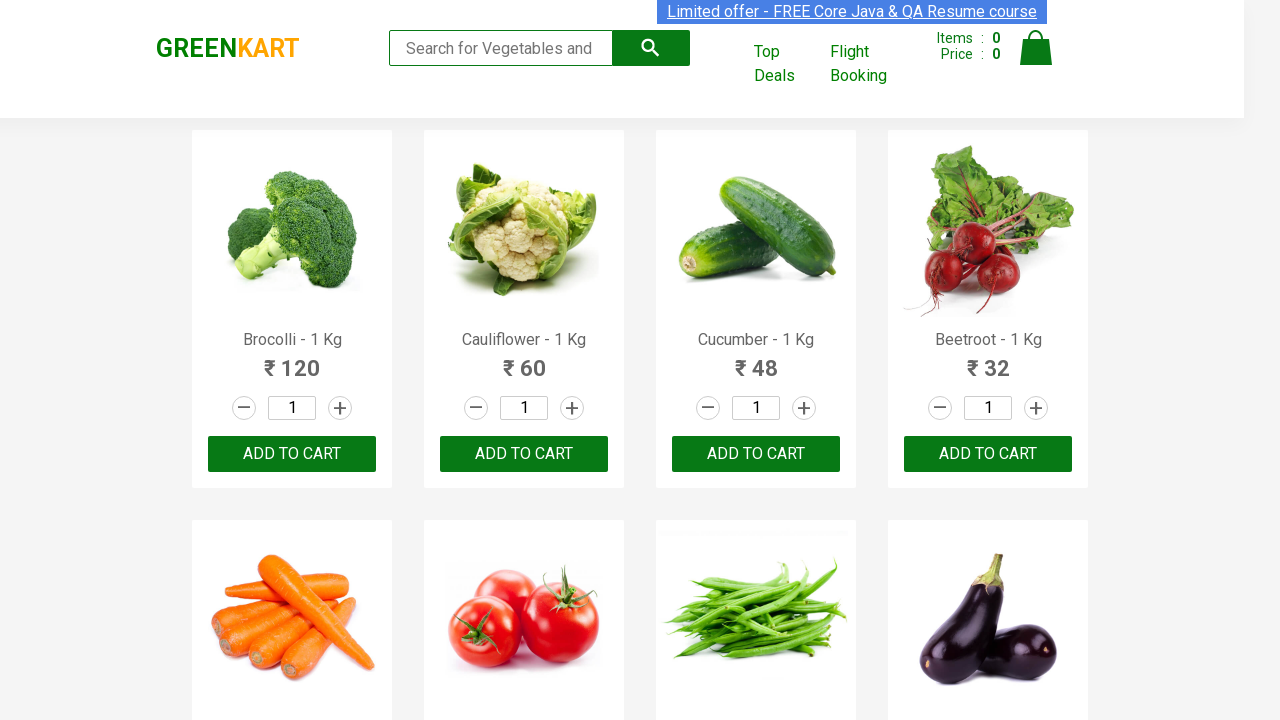

Added Brocolli to cart at (292, 454) on xpath=//div[@class='product-action']/button >> nth=0
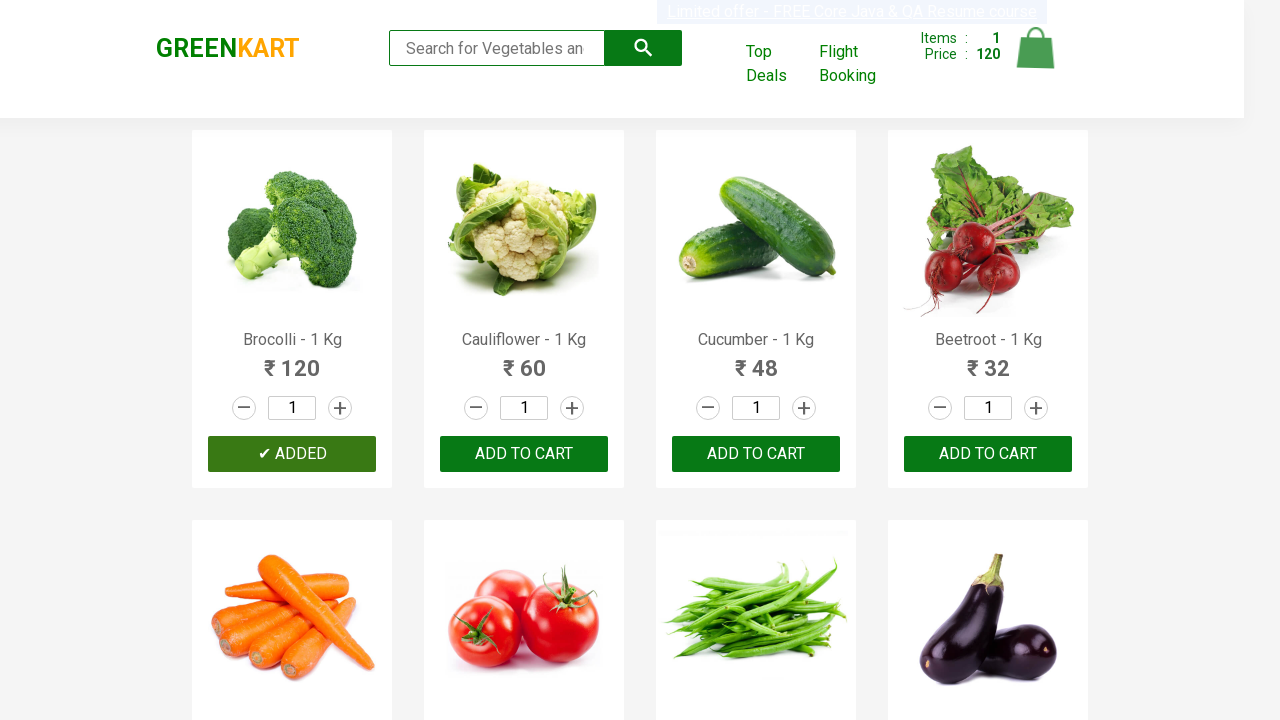

Retrieved text content from product at index 1
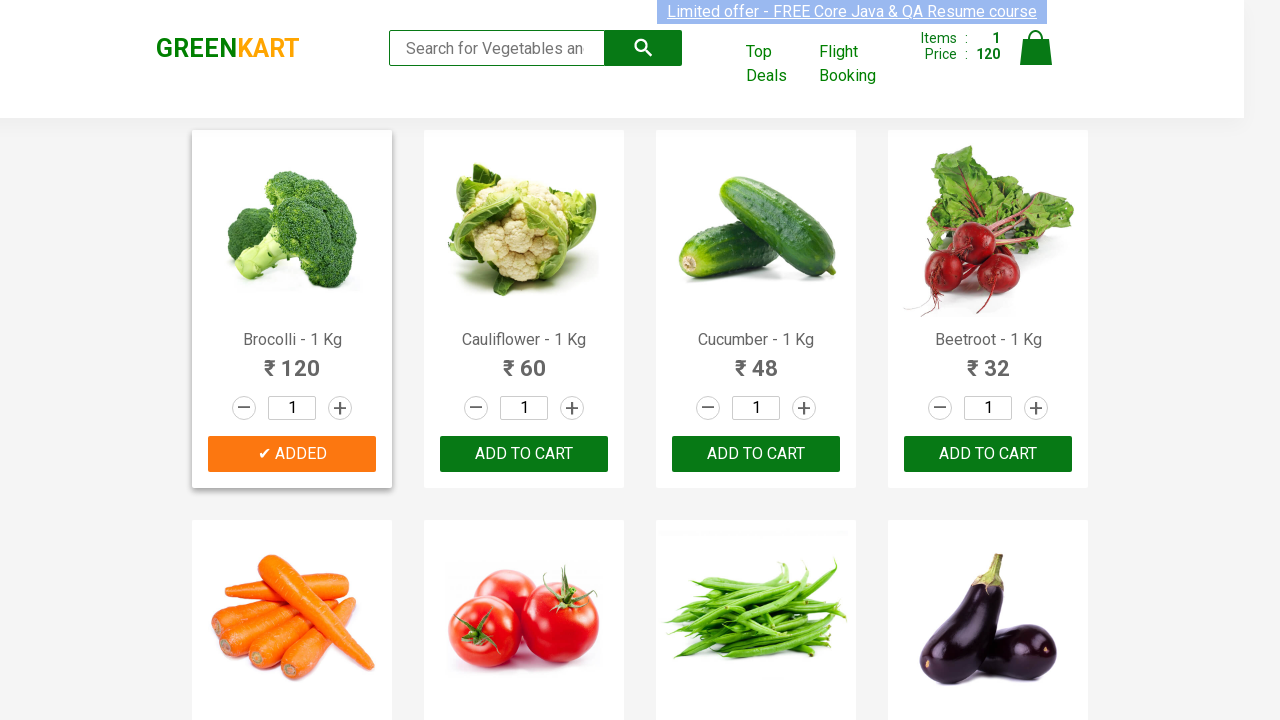

Retrieved text content from product at index 2
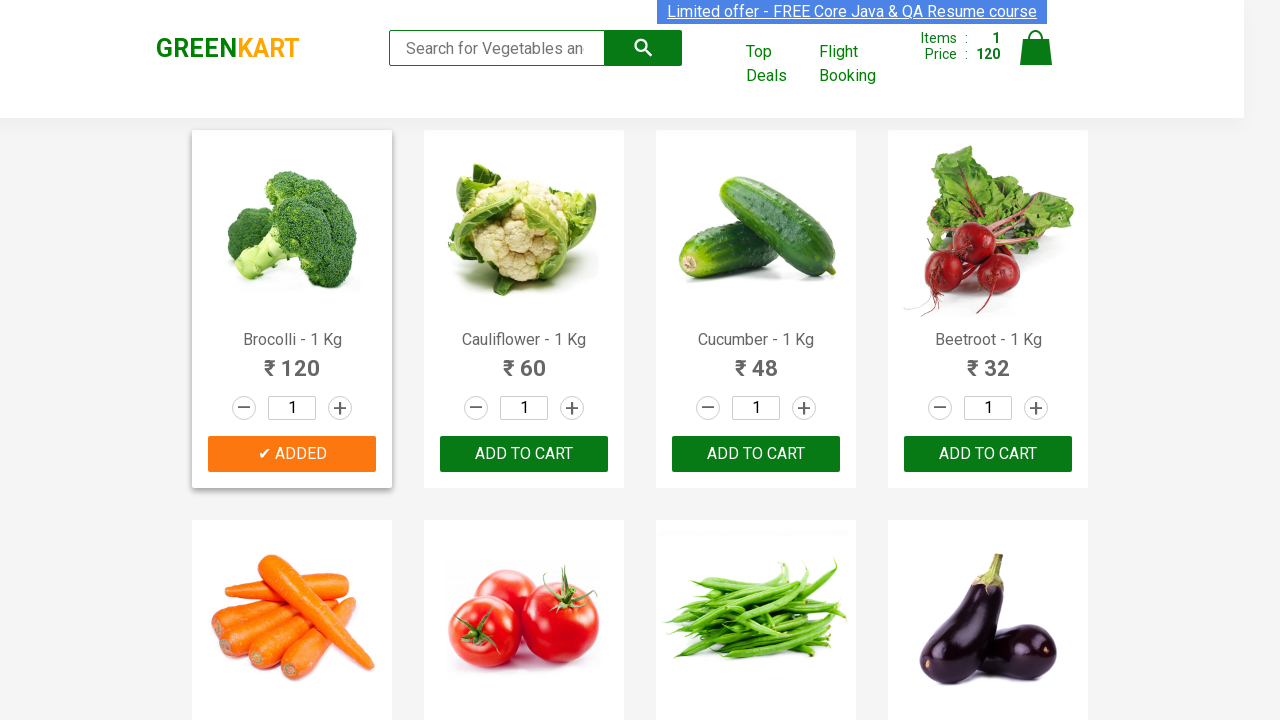

Added Cucumber to cart at (756, 454) on xpath=//div[@class='product-action']/button >> nth=2
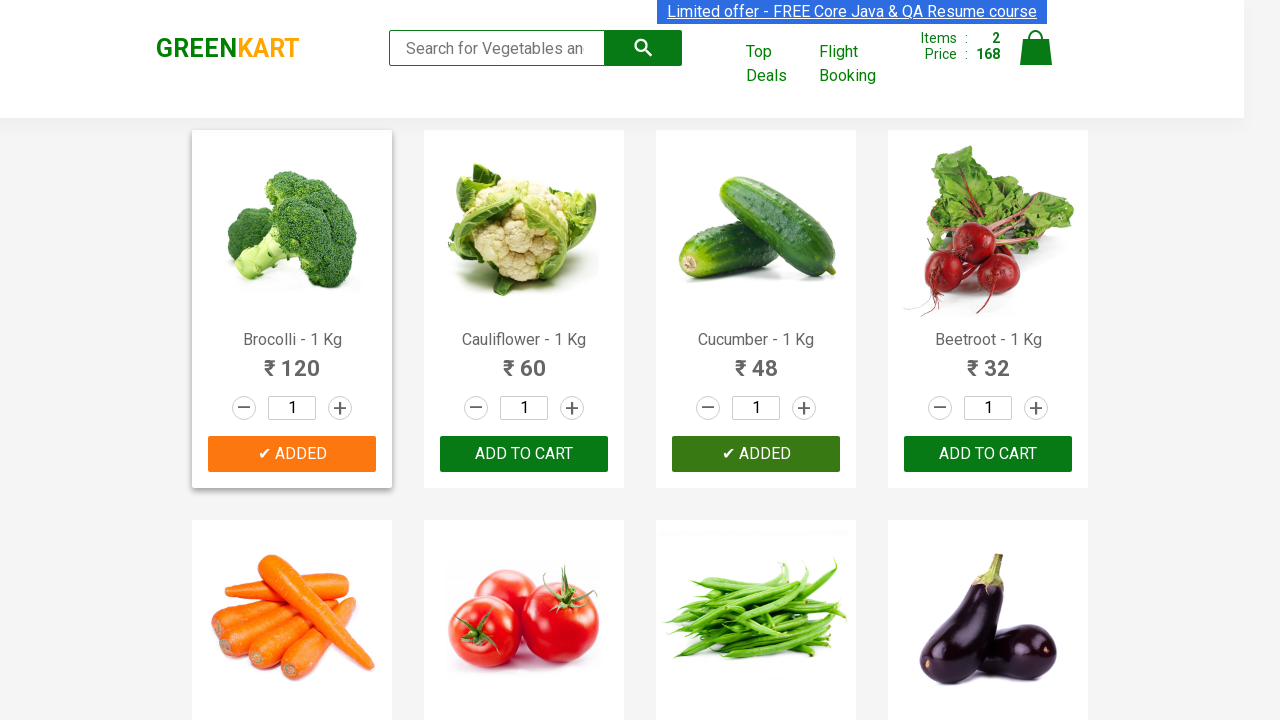

Clicked on cart icon to view cart at (1036, 48) on xpath=//img[@alt='Cart']
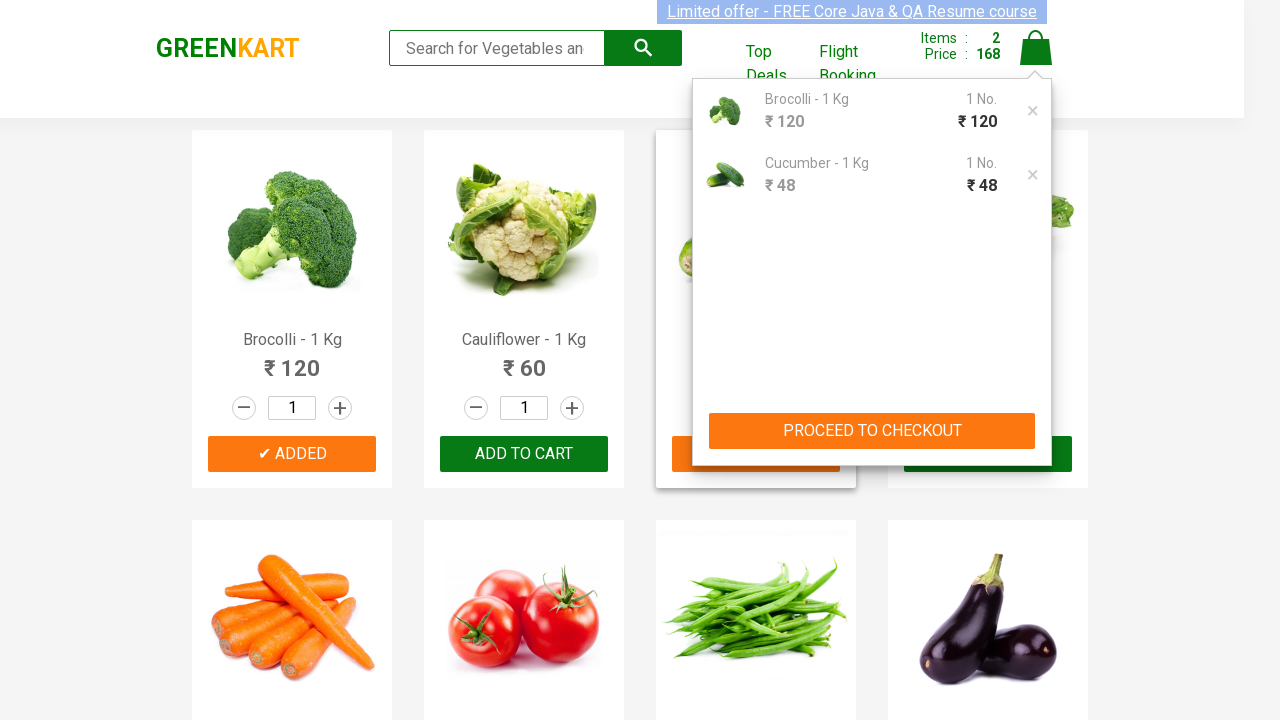

Clicked PROCEED TO CHECKOUT button at (872, 431) on xpath=//button[text()='PROCEED TO CHECKOUT']
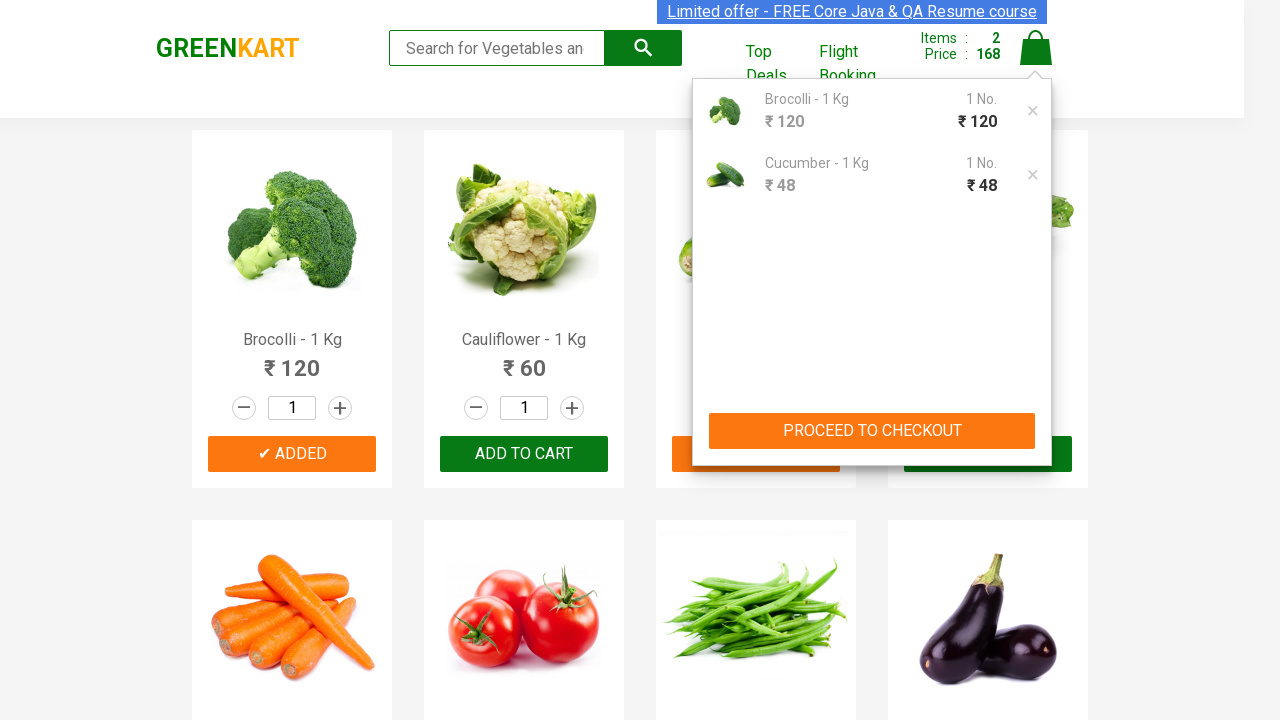

Entered promo code 'rahulshettyacademy' in promo code field on input.promoCode
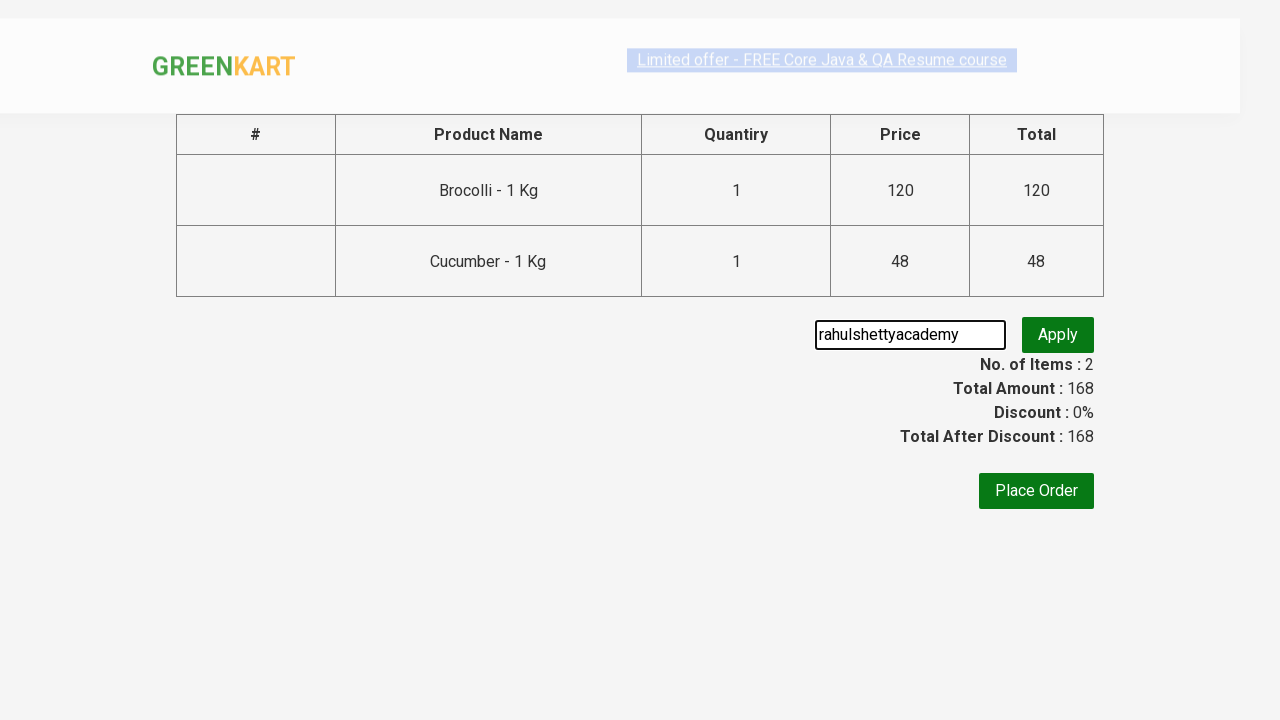

Clicked button to apply promo code at (1058, 335) on button.promoBtn
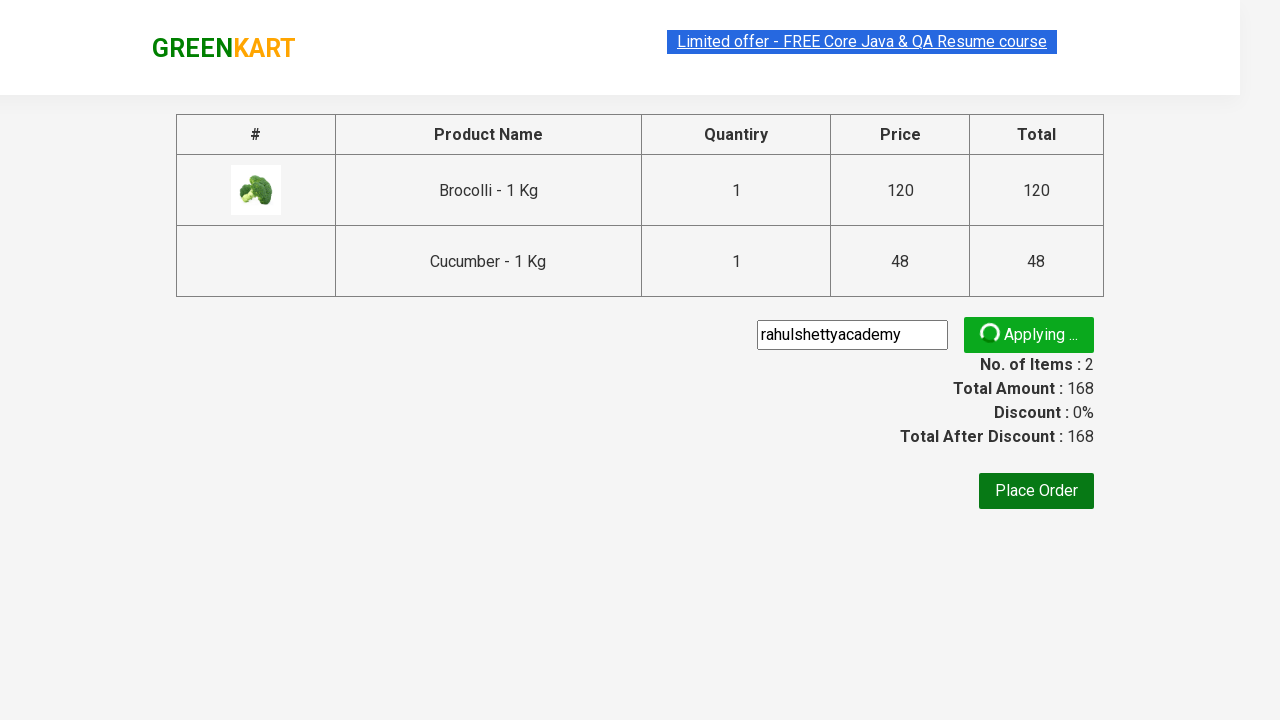

Promo code successfully applied - promo info displayed
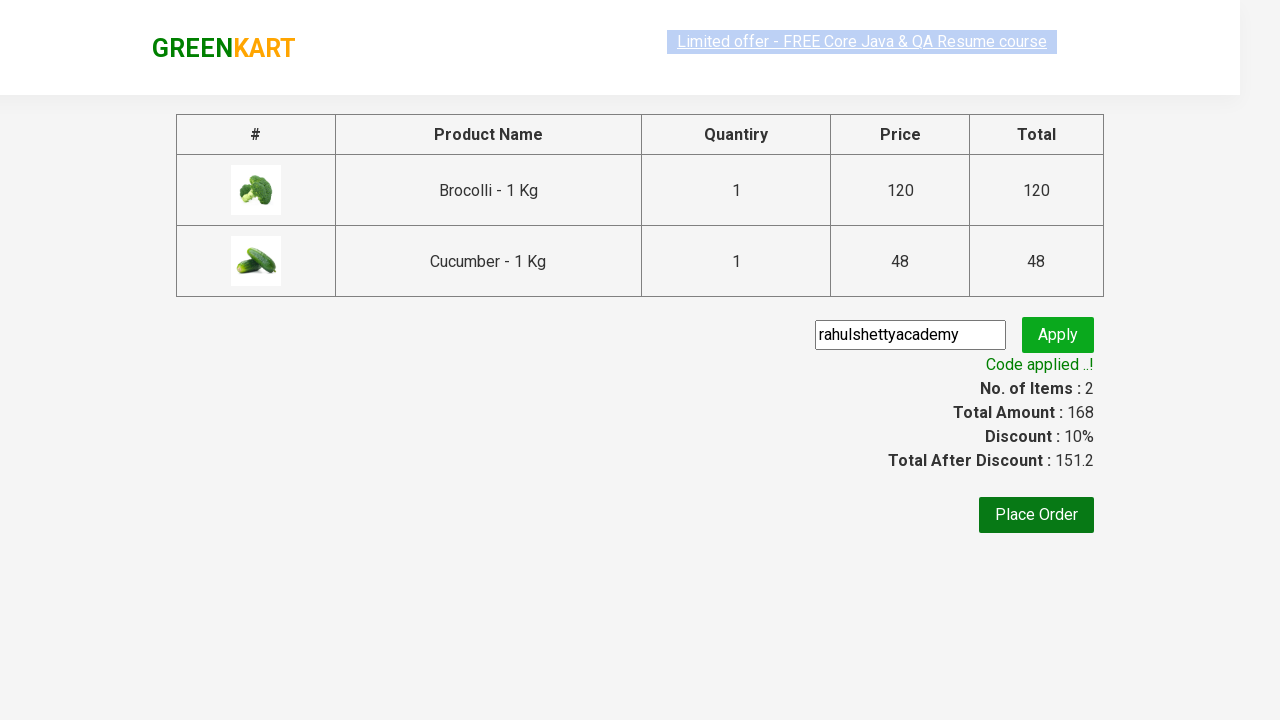

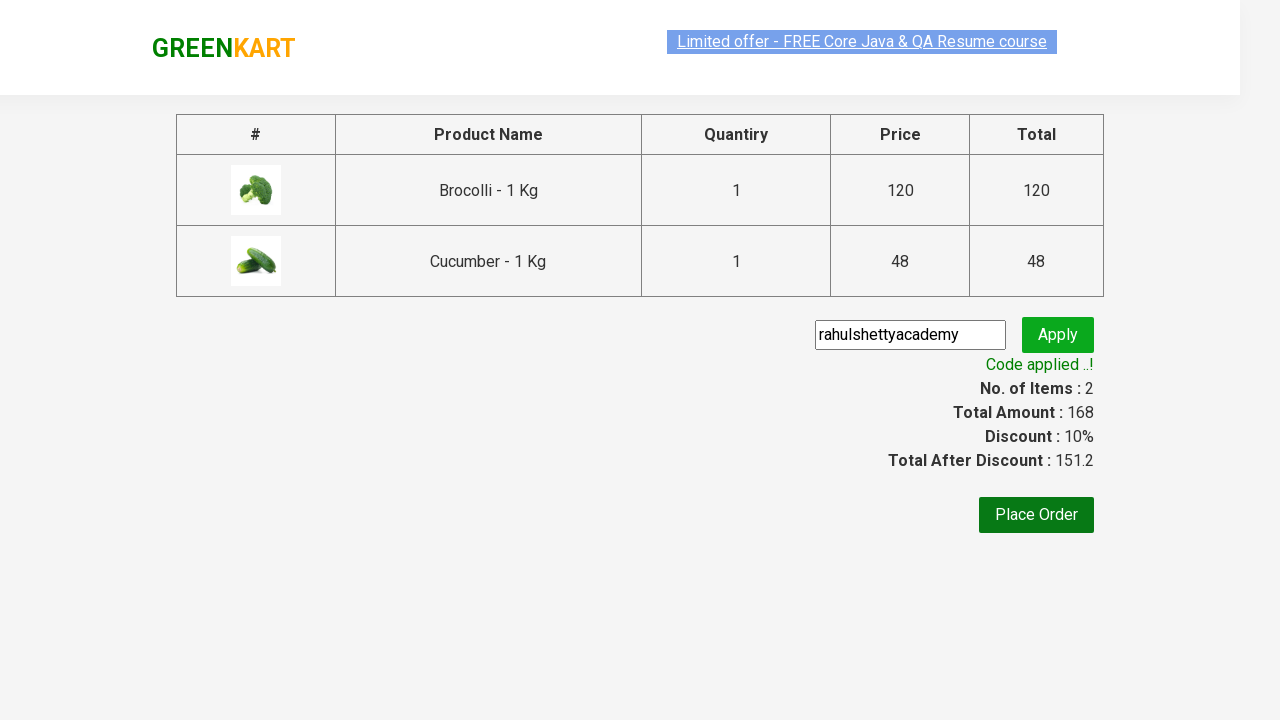